Tests marking all todo items as completed using the toggle all checkbox

Starting URL: https://demo.playwright.dev/todomvc

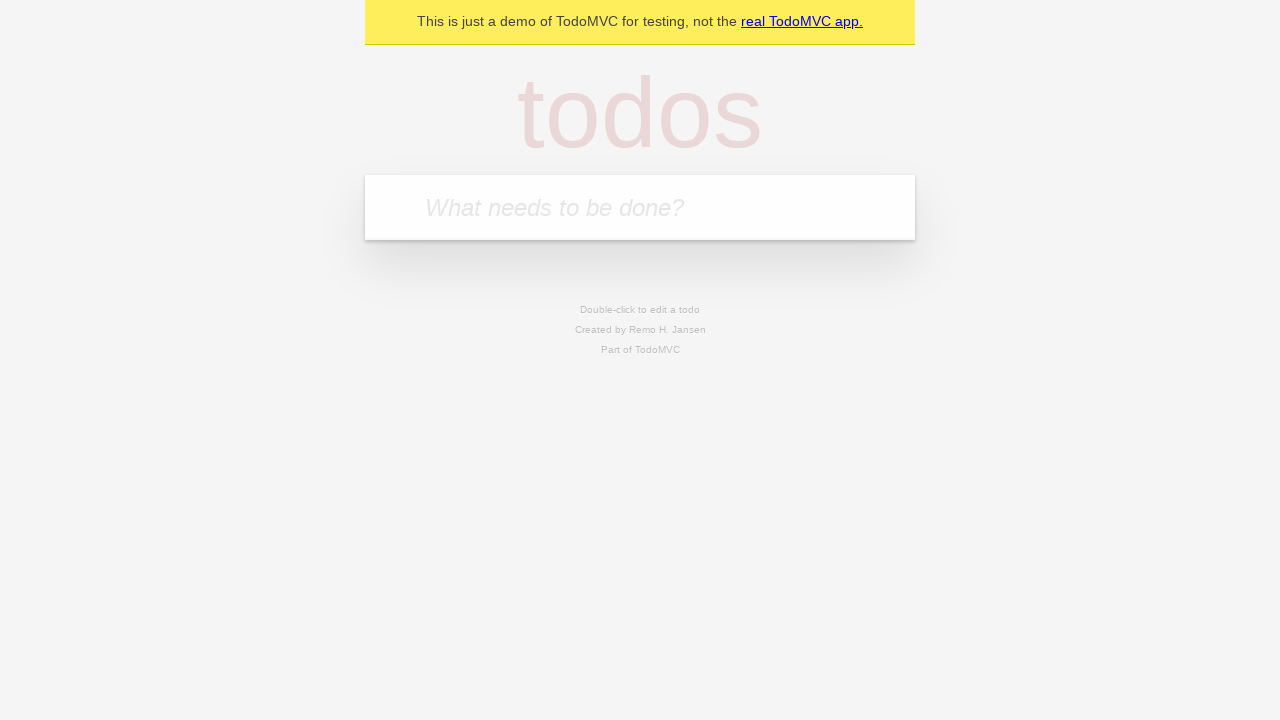

Navigated to TodoMVC demo application
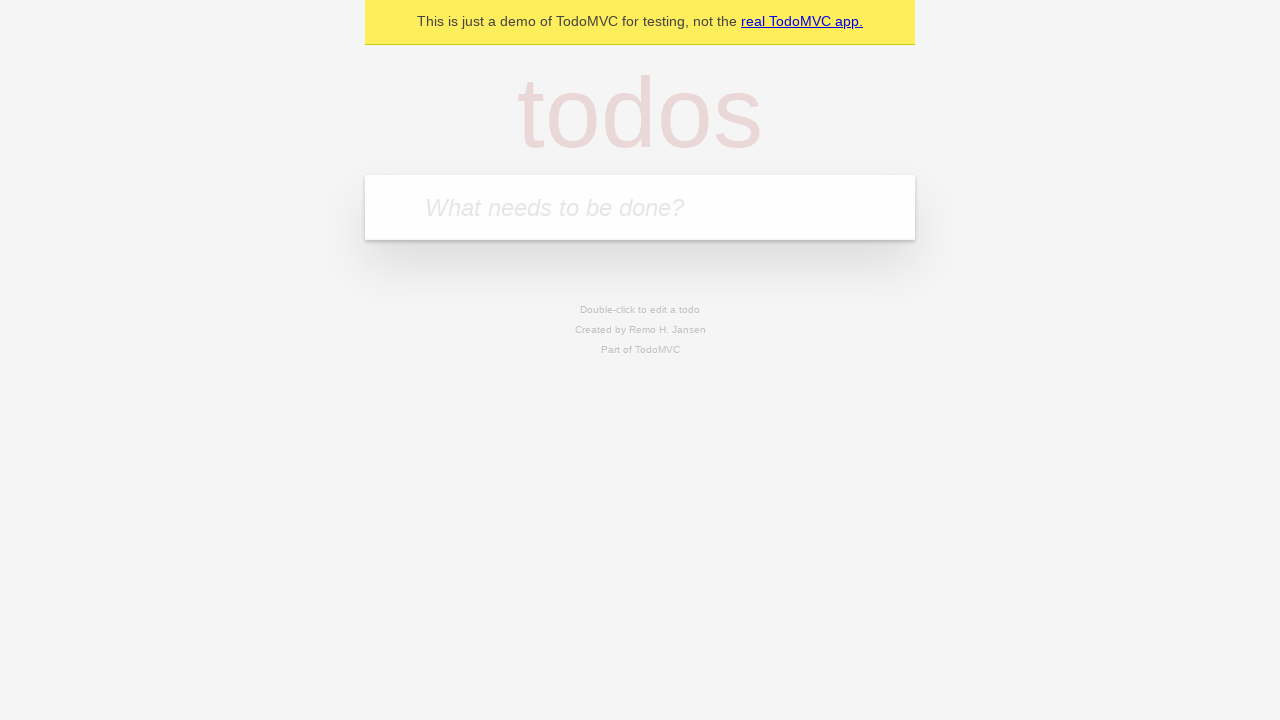

Filled todo input with 'buy some cheese' on internal:attr=[placeholder="What needs to be done?"i]
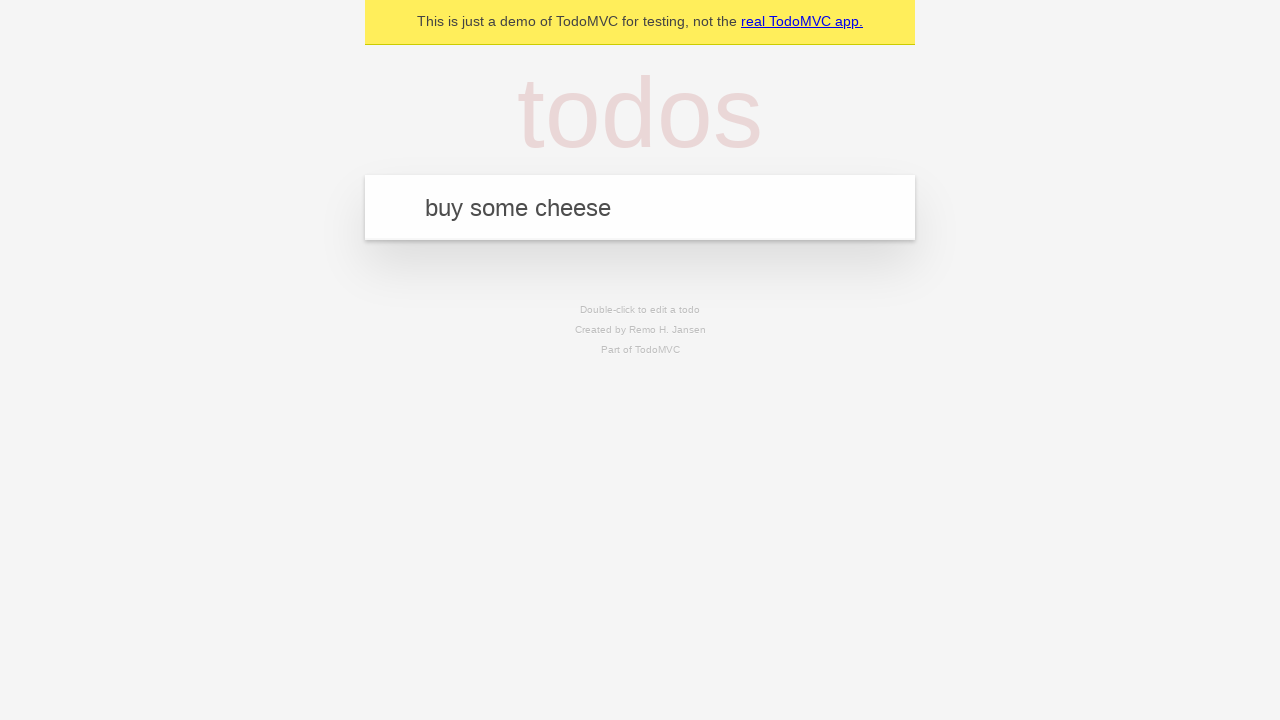

Pressed Enter to create todo 'buy some cheese' on internal:attr=[placeholder="What needs to be done?"i]
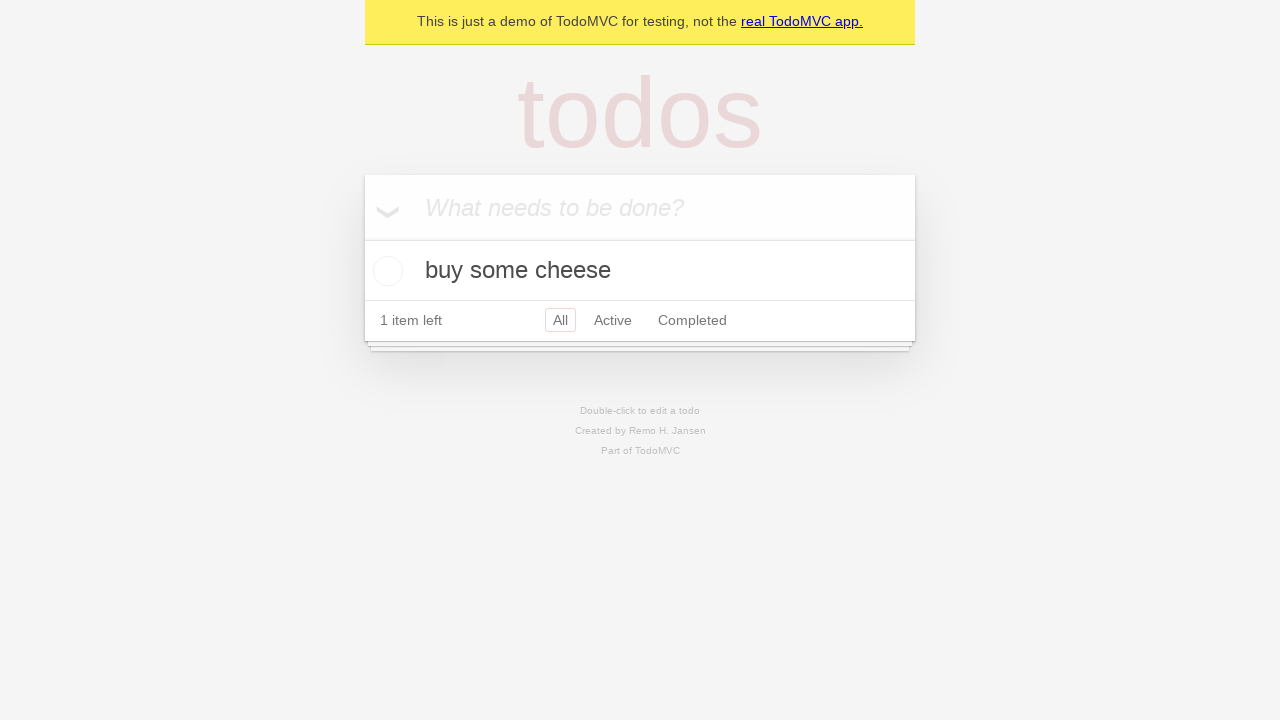

Filled todo input with 'feed the cat' on internal:attr=[placeholder="What needs to be done?"i]
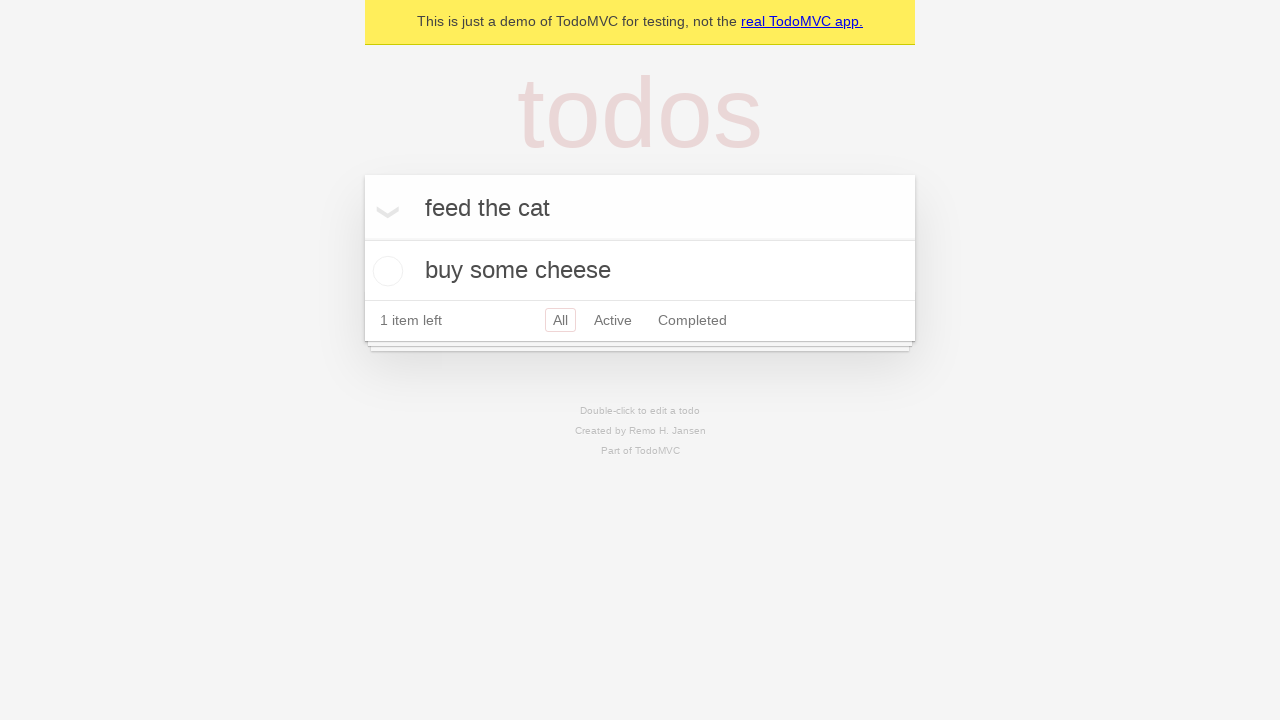

Pressed Enter to create todo 'feed the cat' on internal:attr=[placeholder="What needs to be done?"i]
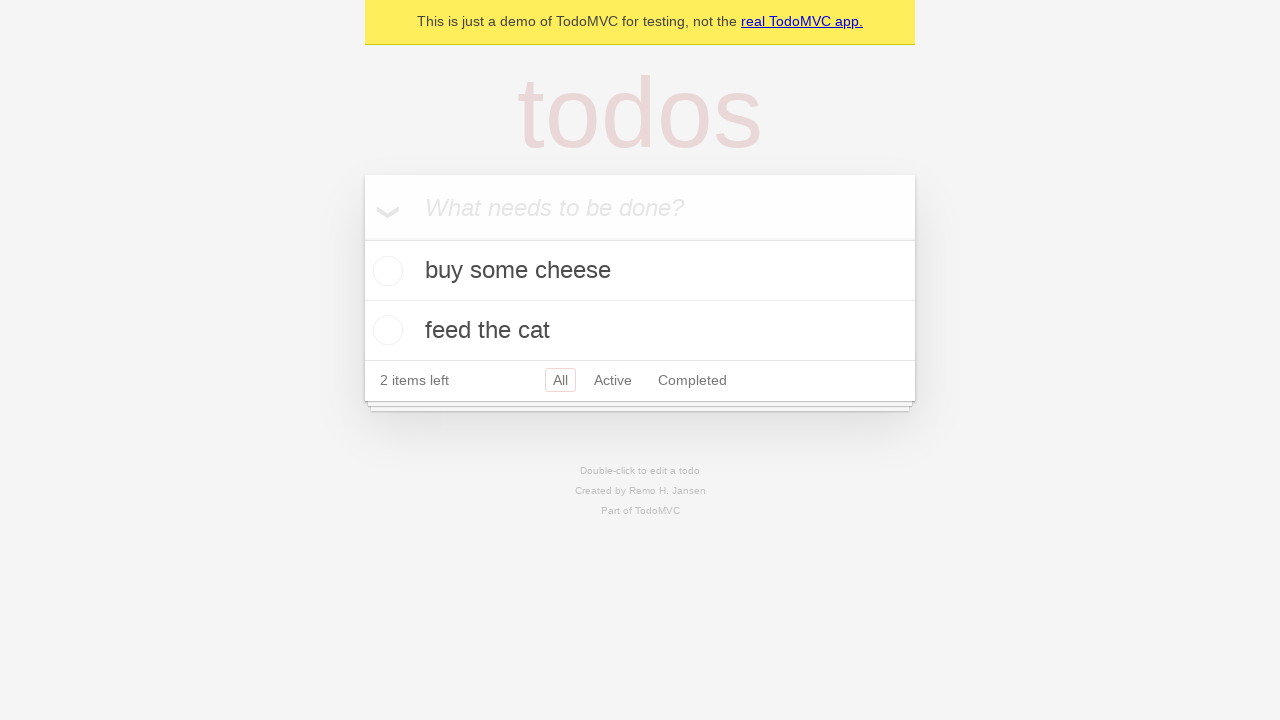

Filled todo input with 'book a doctors appointment' on internal:attr=[placeholder="What needs to be done?"i]
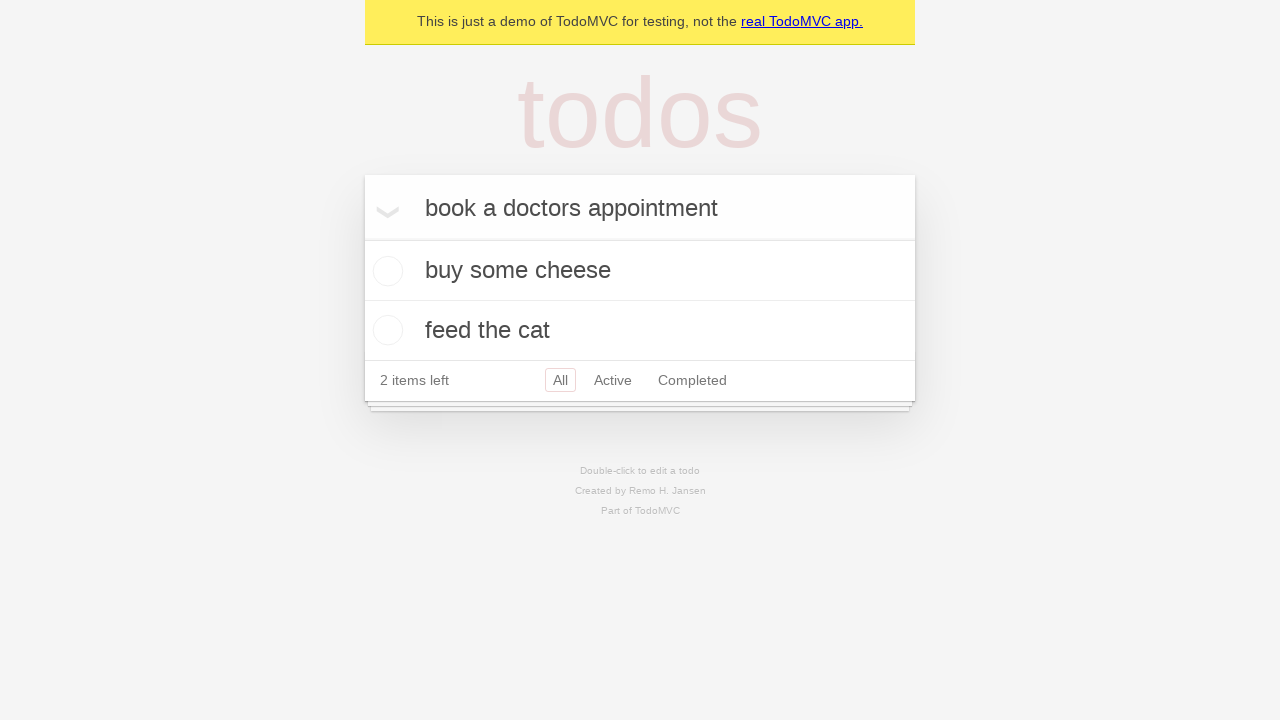

Pressed Enter to create todo 'book a doctors appointment' on internal:attr=[placeholder="What needs to be done?"i]
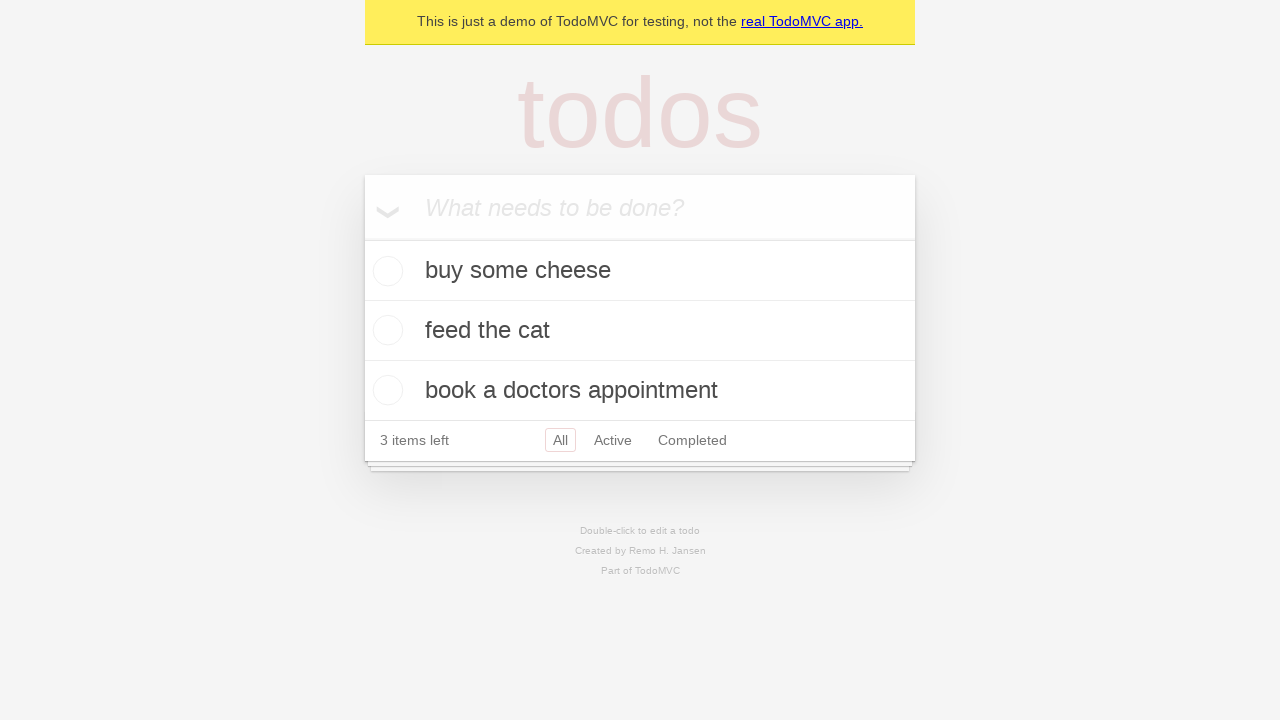

Checked 'Mark all as complete' checkbox to mark all todos as completed at (362, 238) on internal:label="Mark all as complete"i
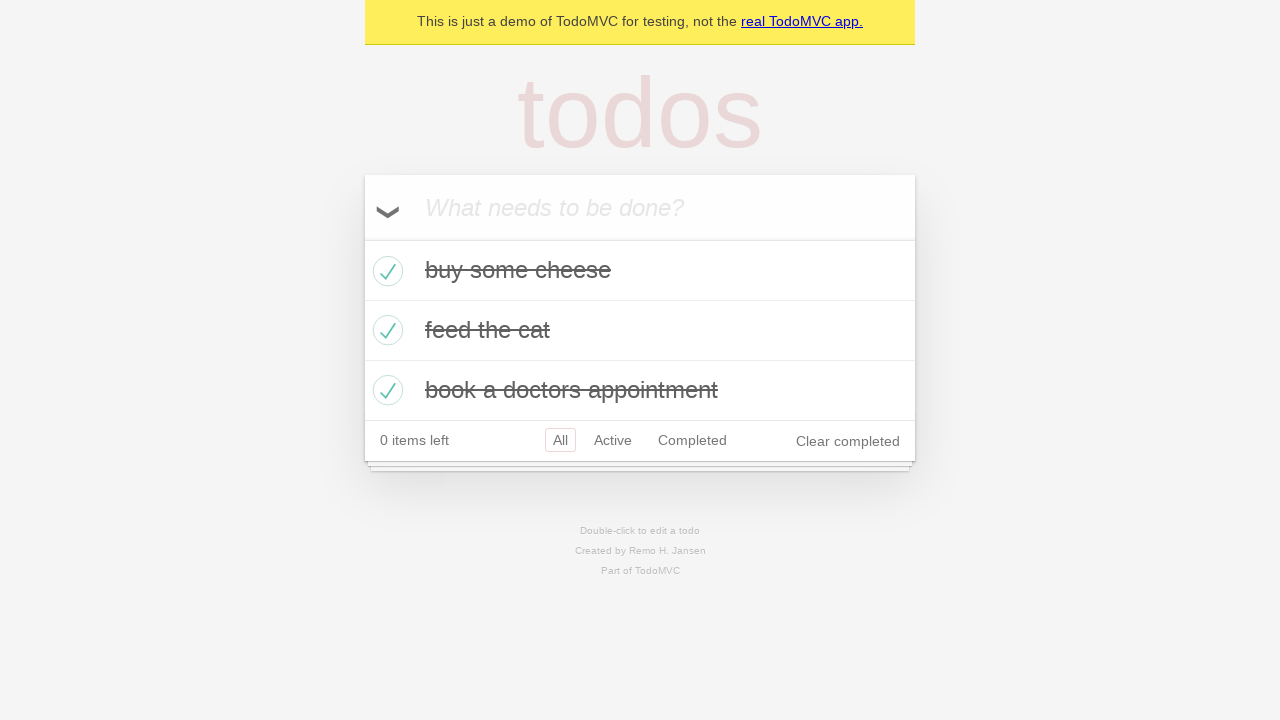

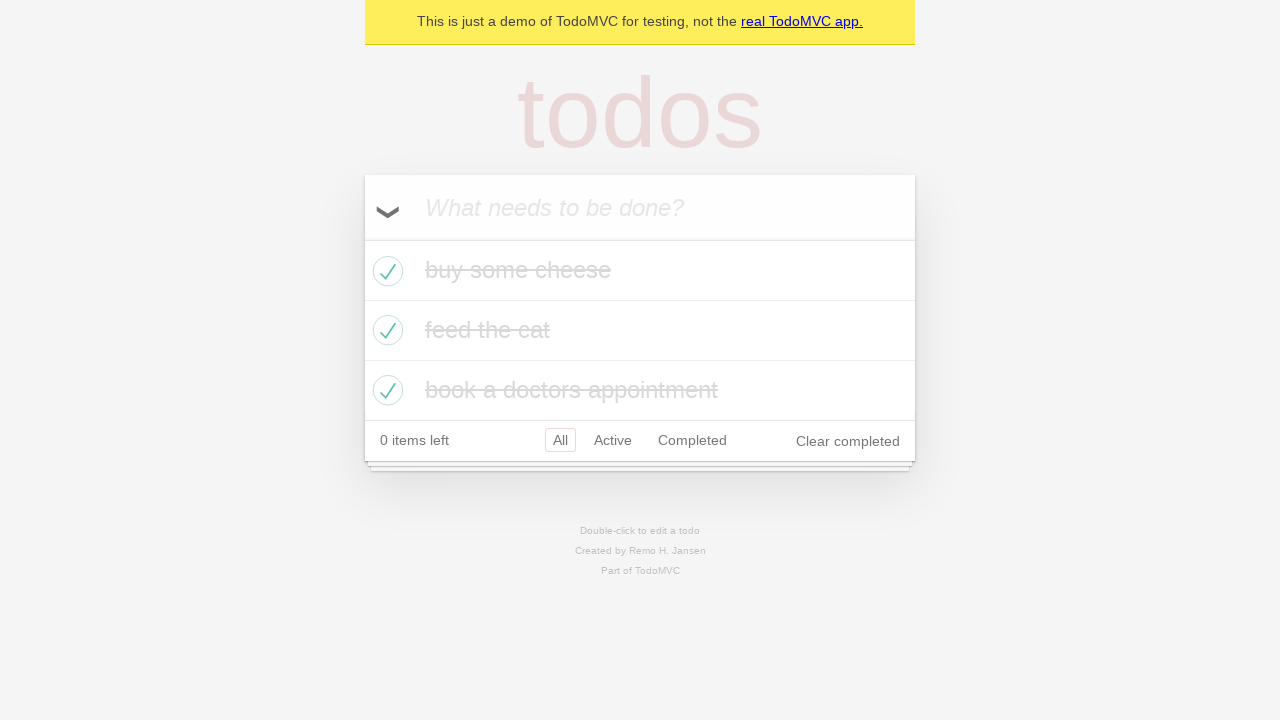